Tests dropdown selection functionality by selecting a value from a dropdown menu

Starting URL: https://rahulshettyacademy.com/AutomationPractice/

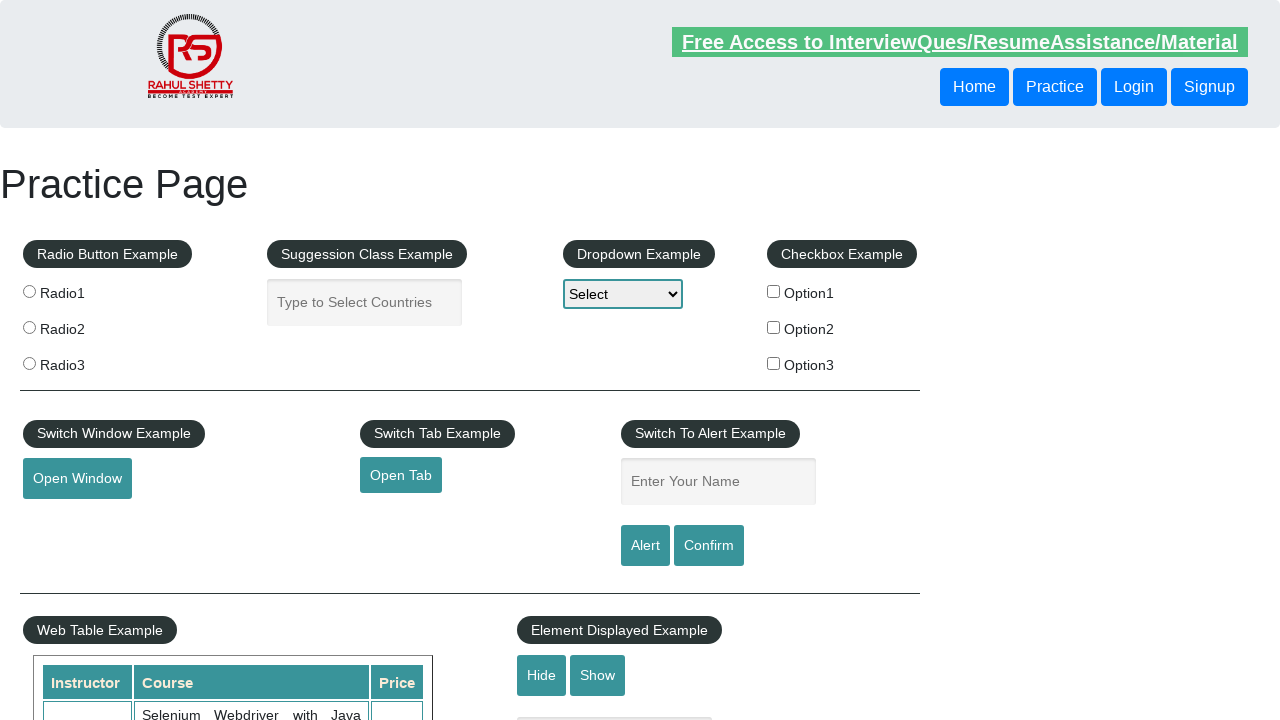

Selected 'Option2' from dropdown menu on #dropdown-class-example
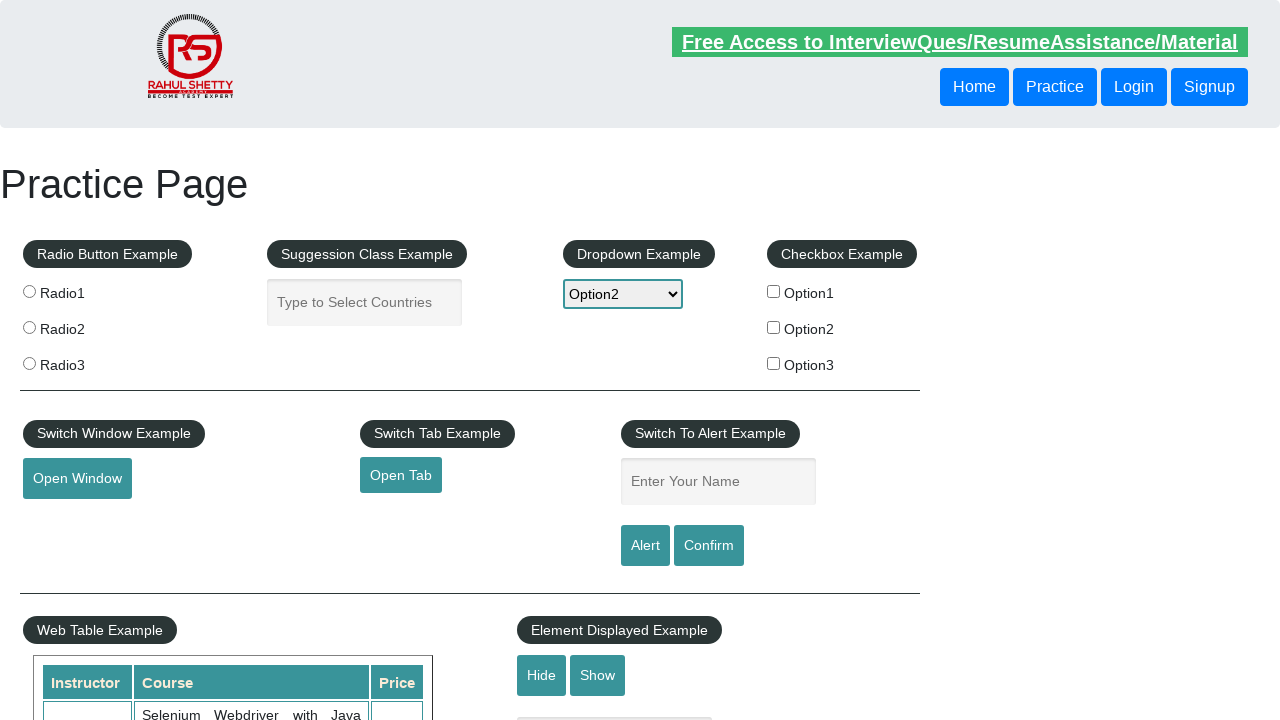

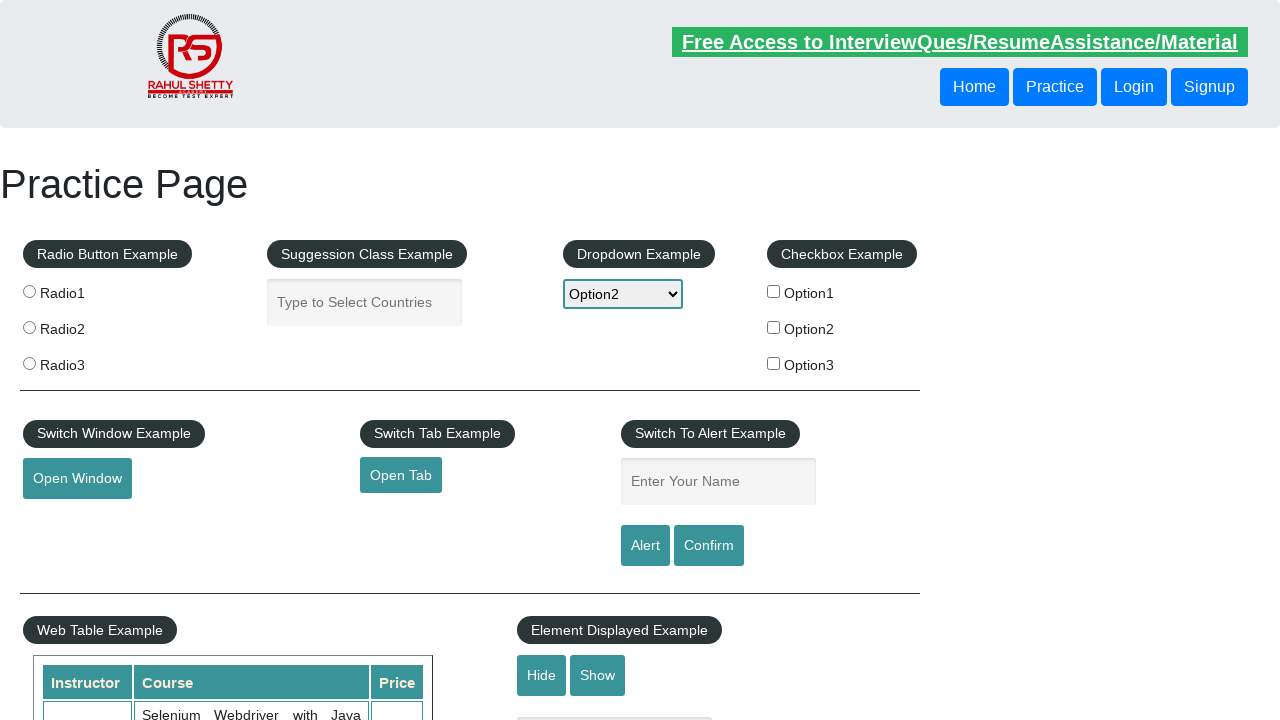